Tests a mathematical form by reading a value from the page, calculating log(abs(12*sin(x))), filling in the answer, checking required checkboxes, and submitting the form.

Starting URL: https://SunInJuly.github.io/execute_script.html

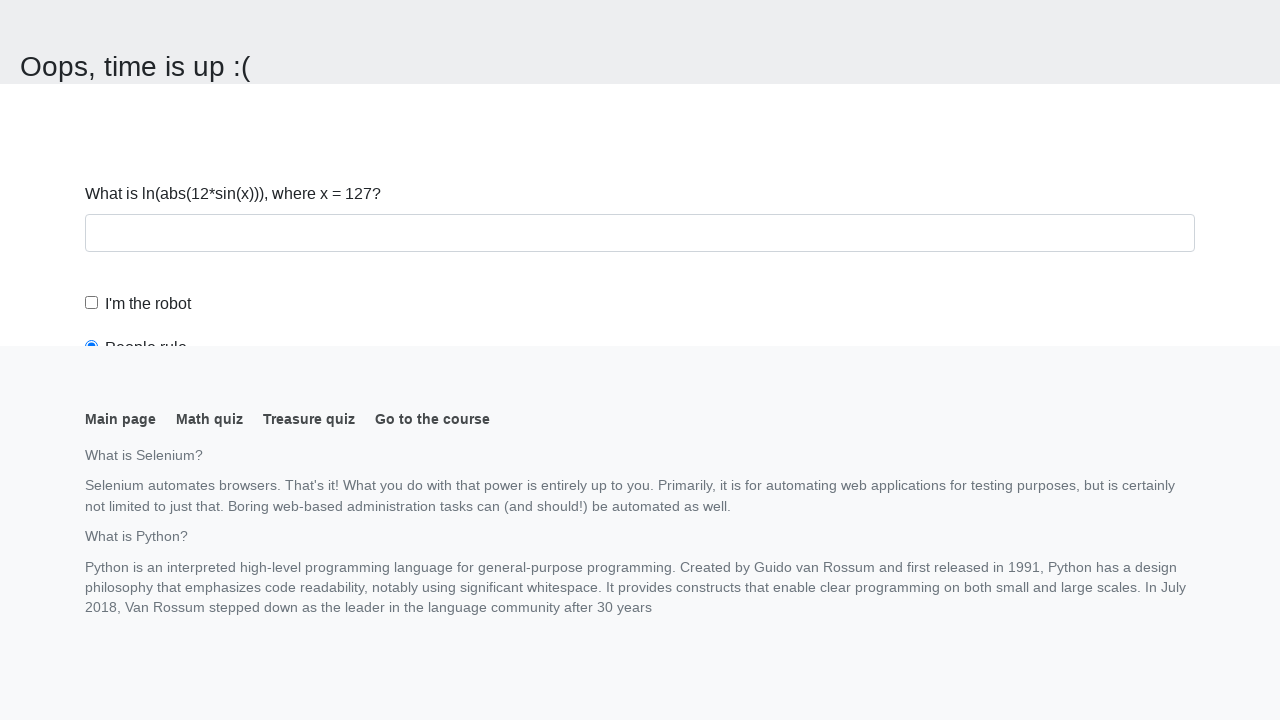

Navigated to mathematical form page
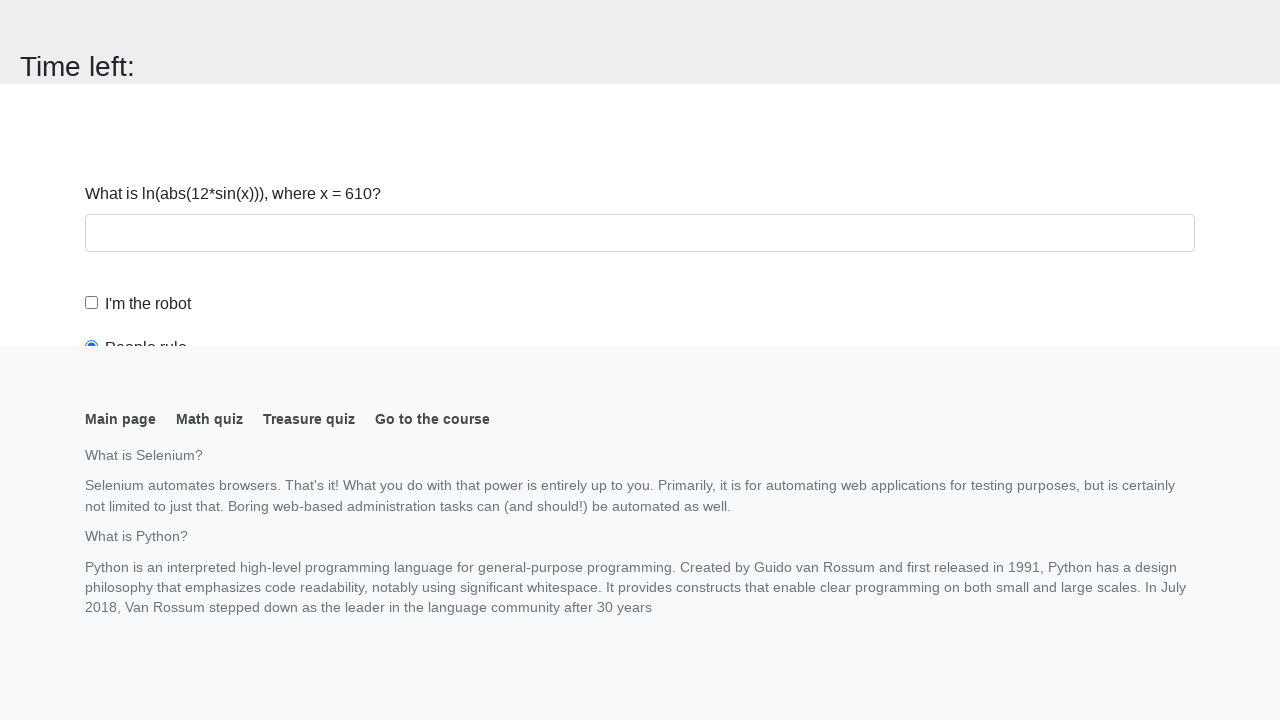

Read input value from page: x = 610
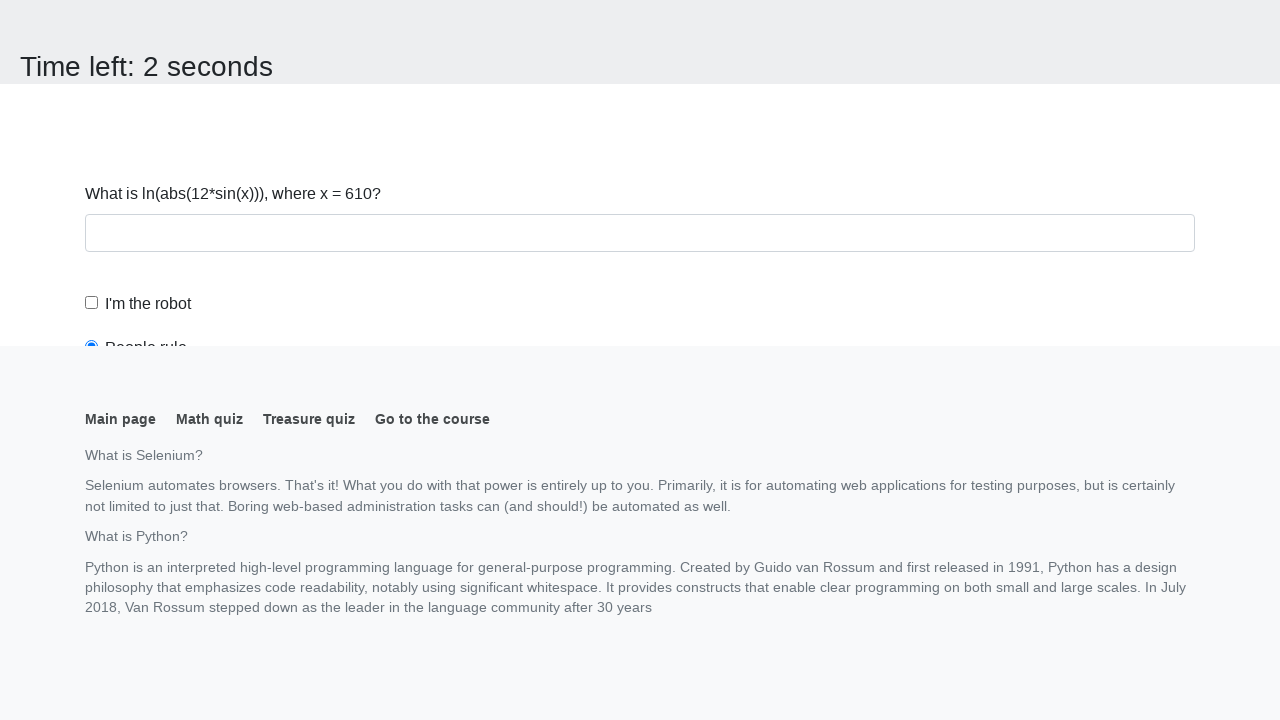

Calculated answer using formula log(abs(12*sin(x))): 1.8045130520075758
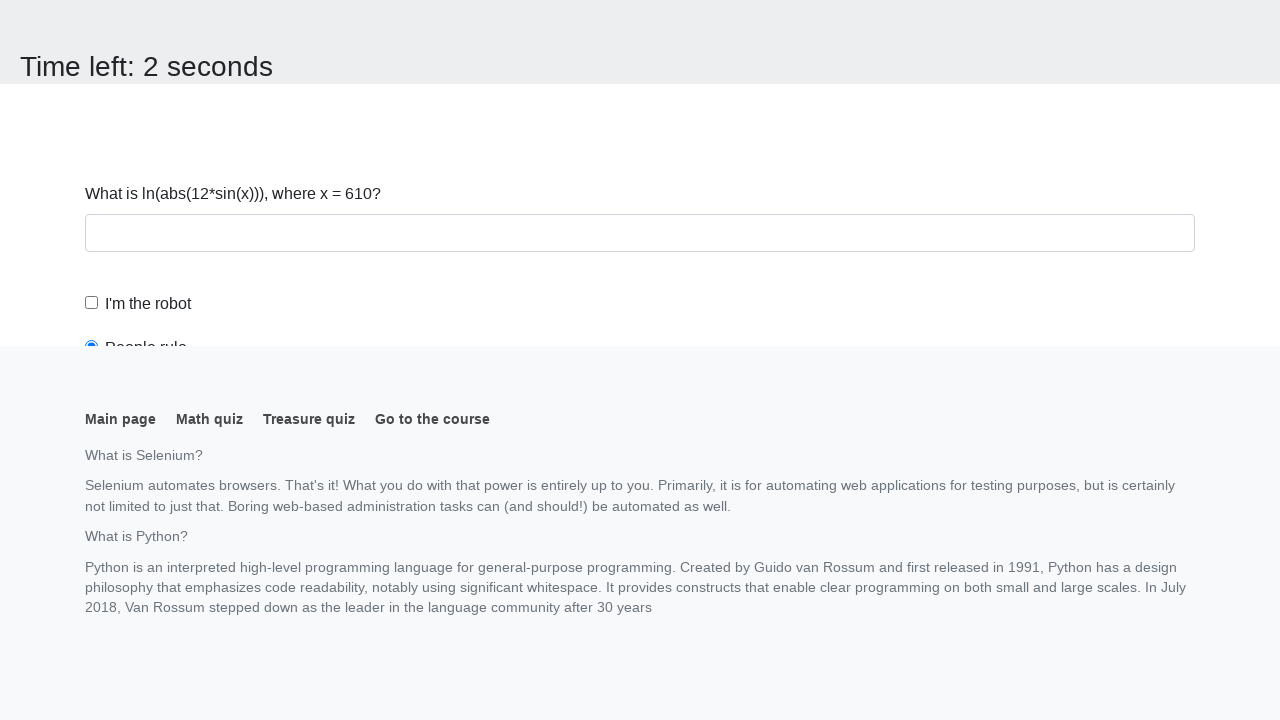

Scrolled to answer field
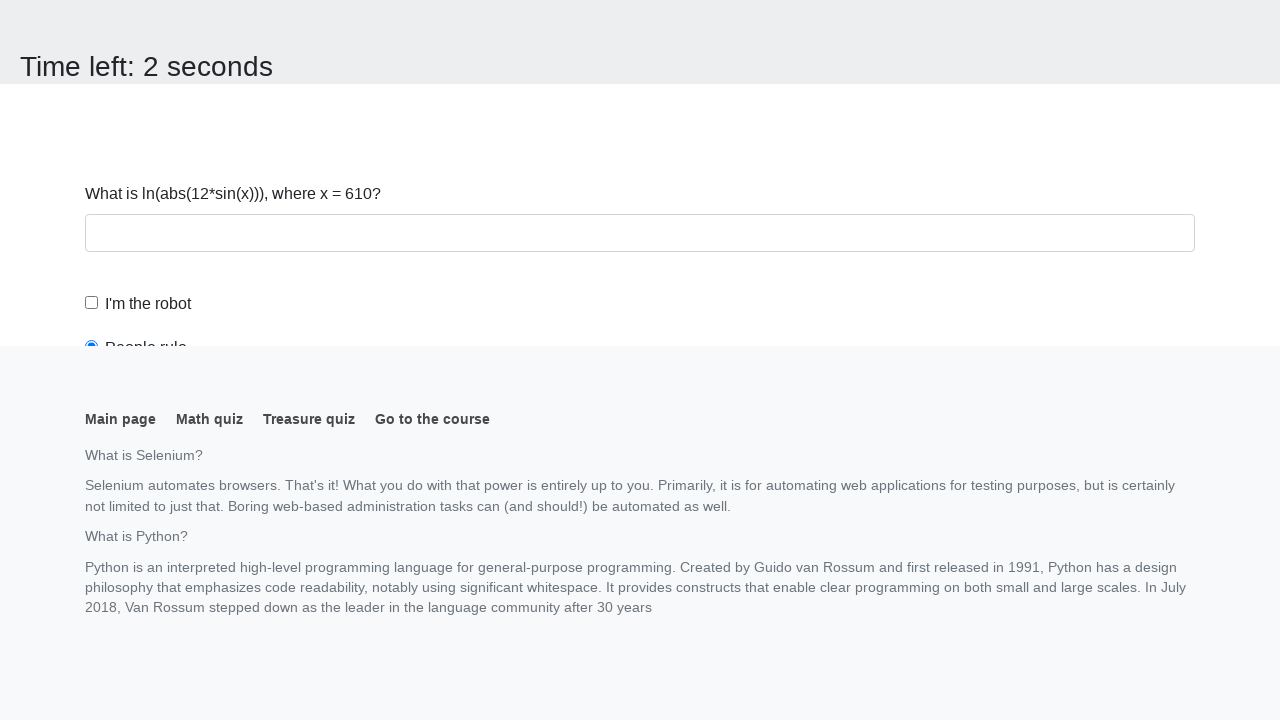

Filled answer field with calculated value: 1.8045130520075758 on #answer
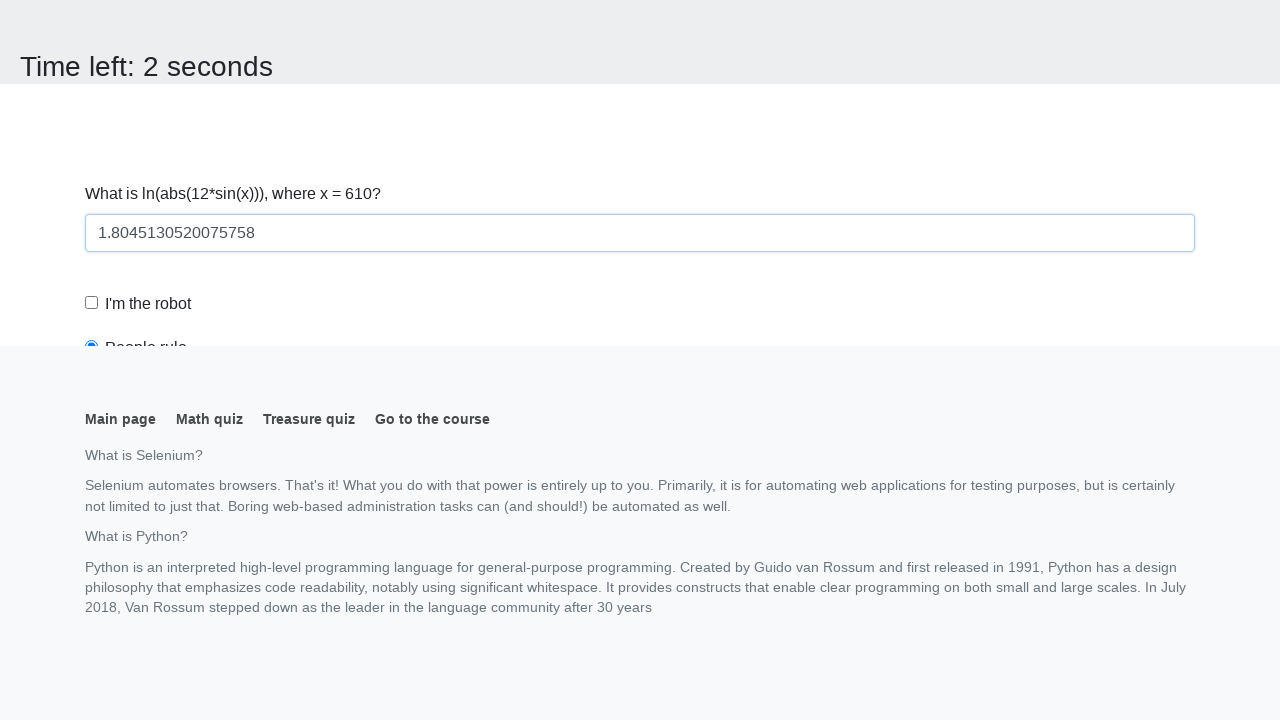

Scrolled to robot checkbox
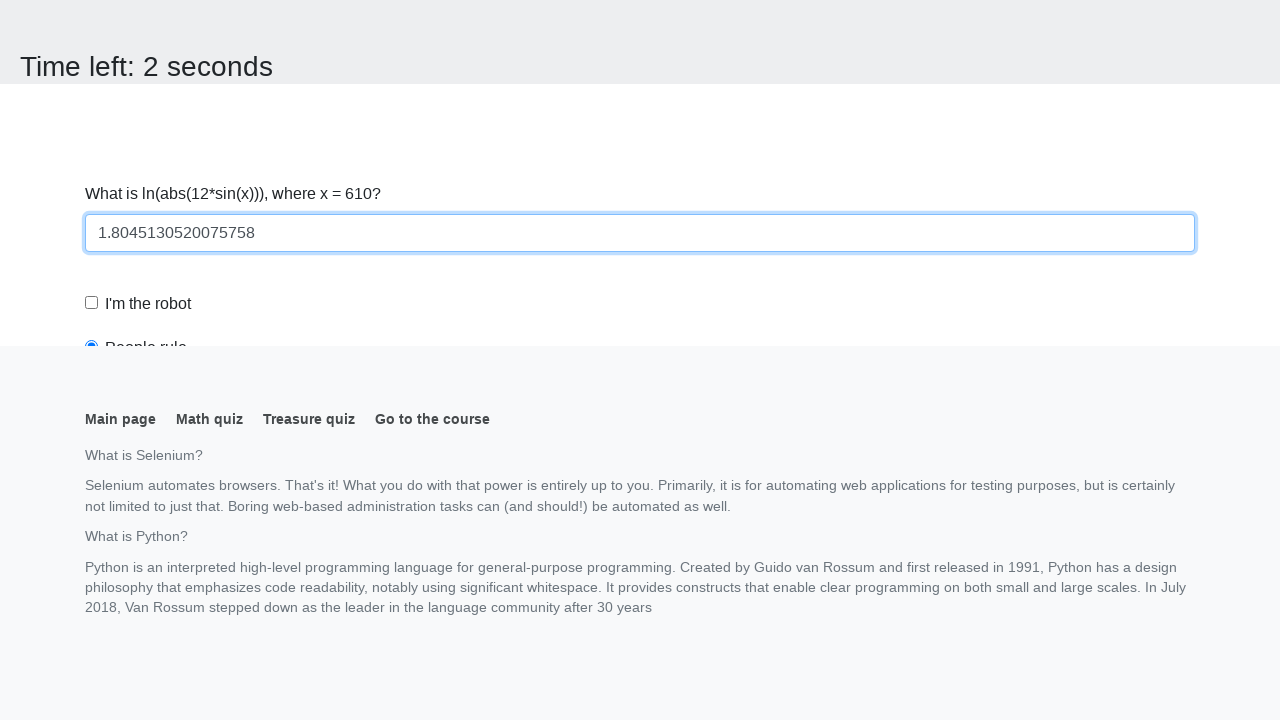

Clicked robot checkbox at (92, 303) on #robotCheckbox
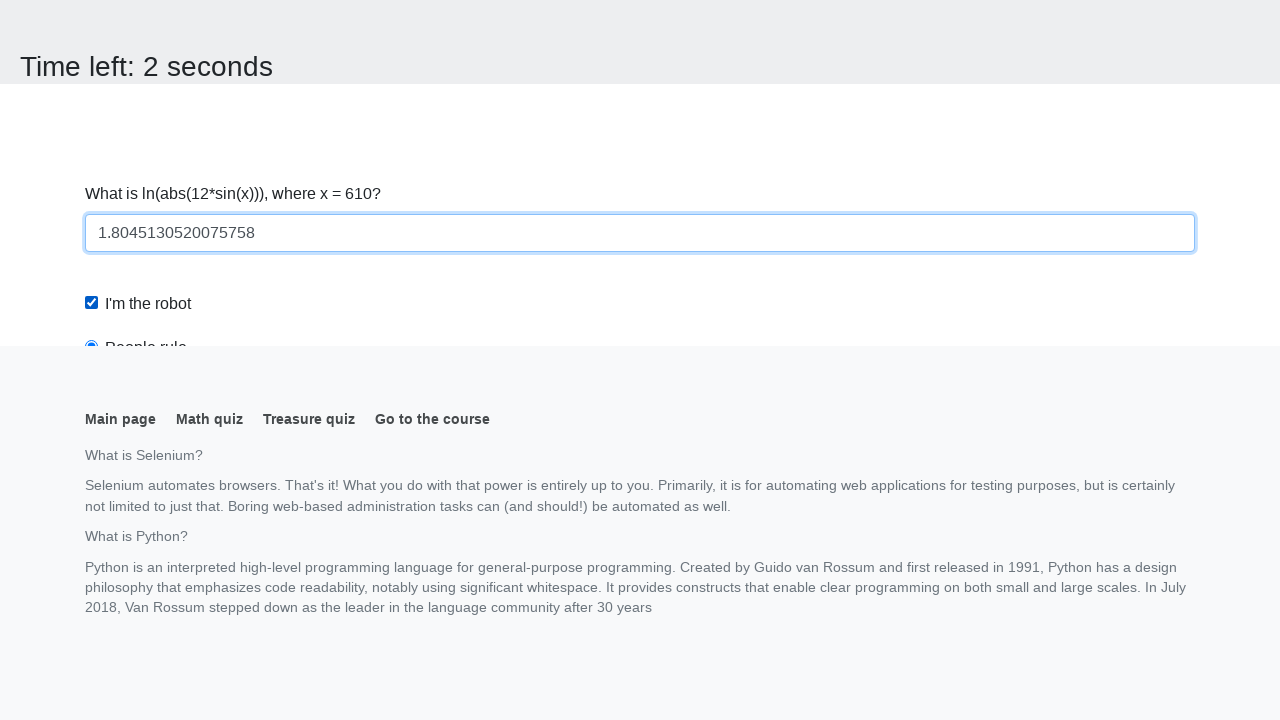

Scrolled to robots rule checkbox
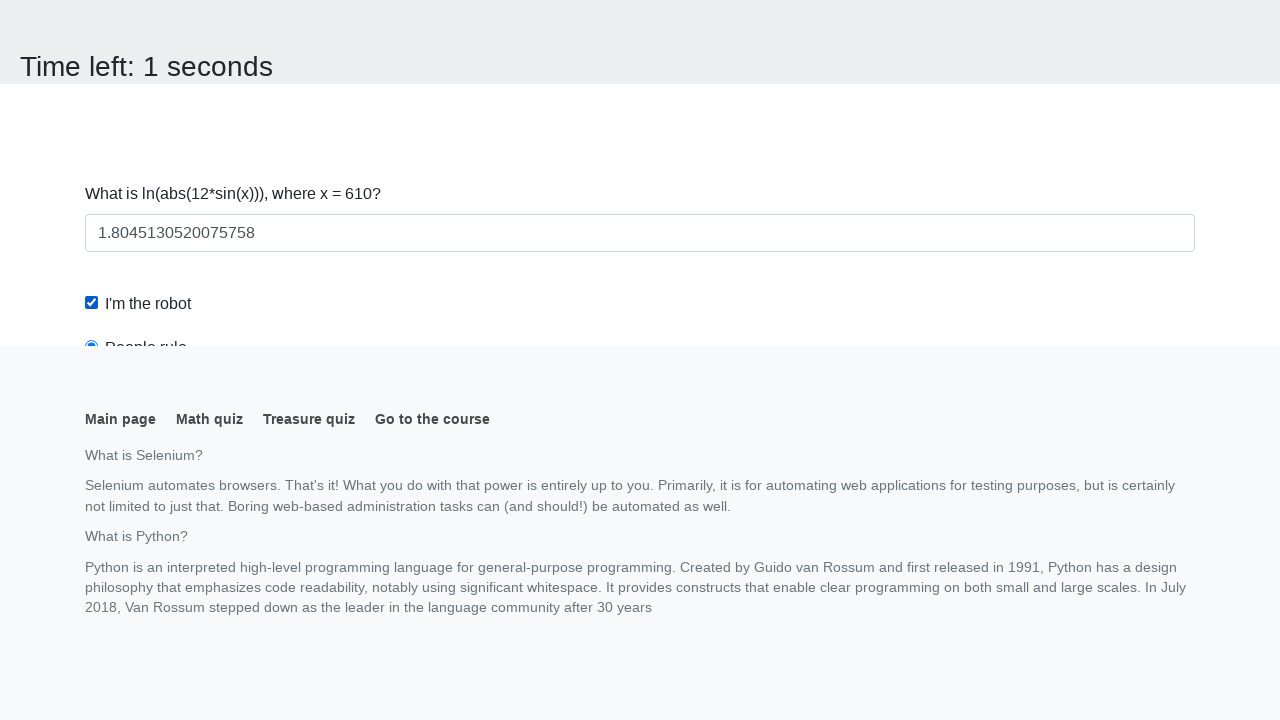

Clicked robots rule checkbox at (92, 7) on #robotsRule
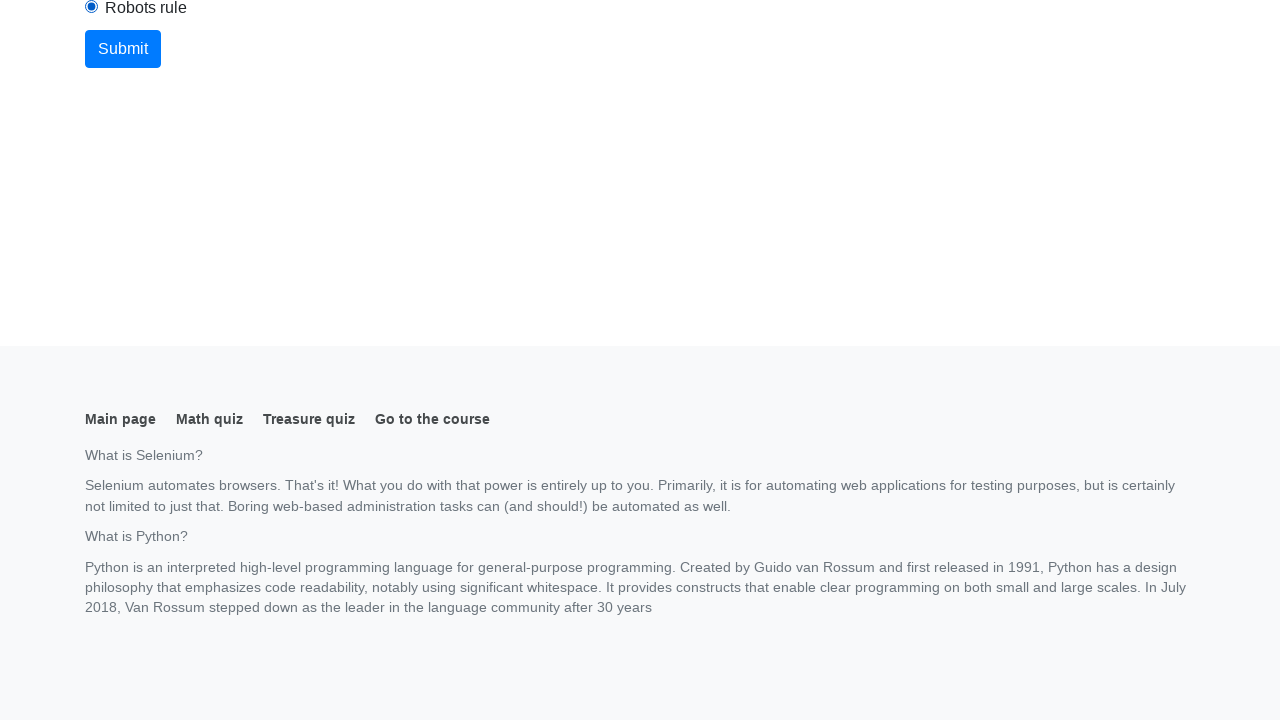

Scrolled to submit button
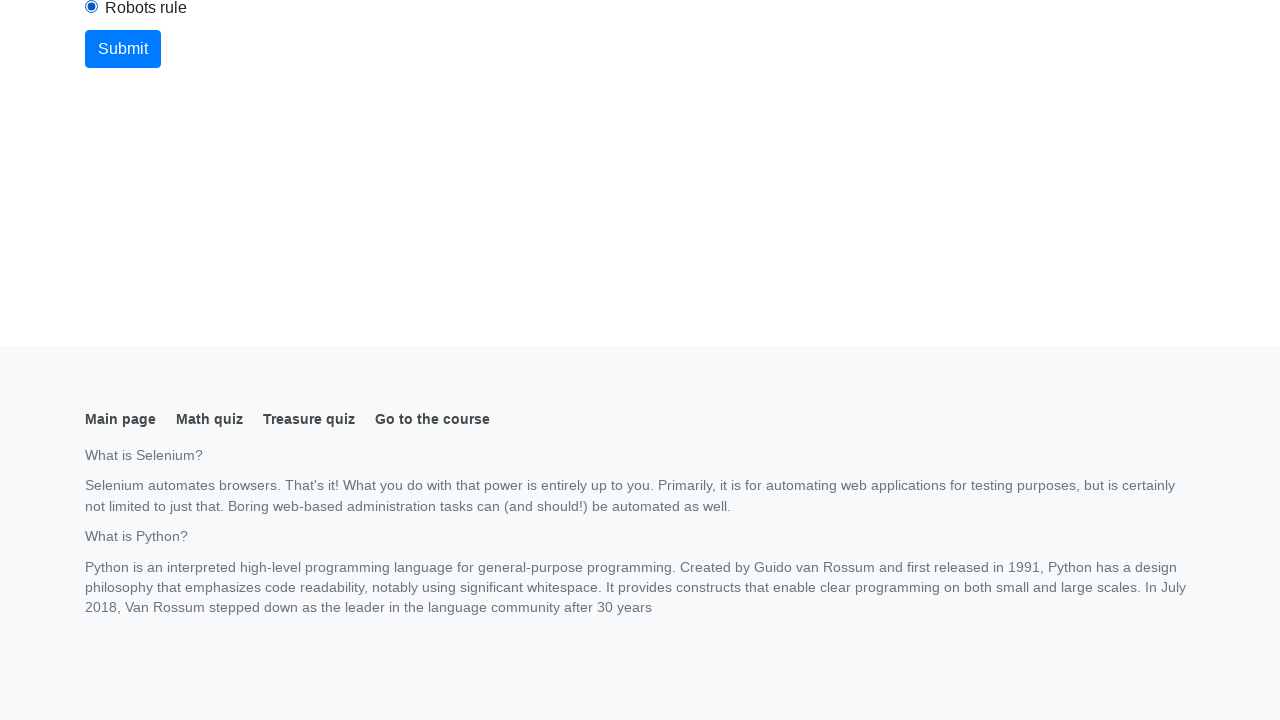

Clicked submit button to submit form at (123, 49) on button
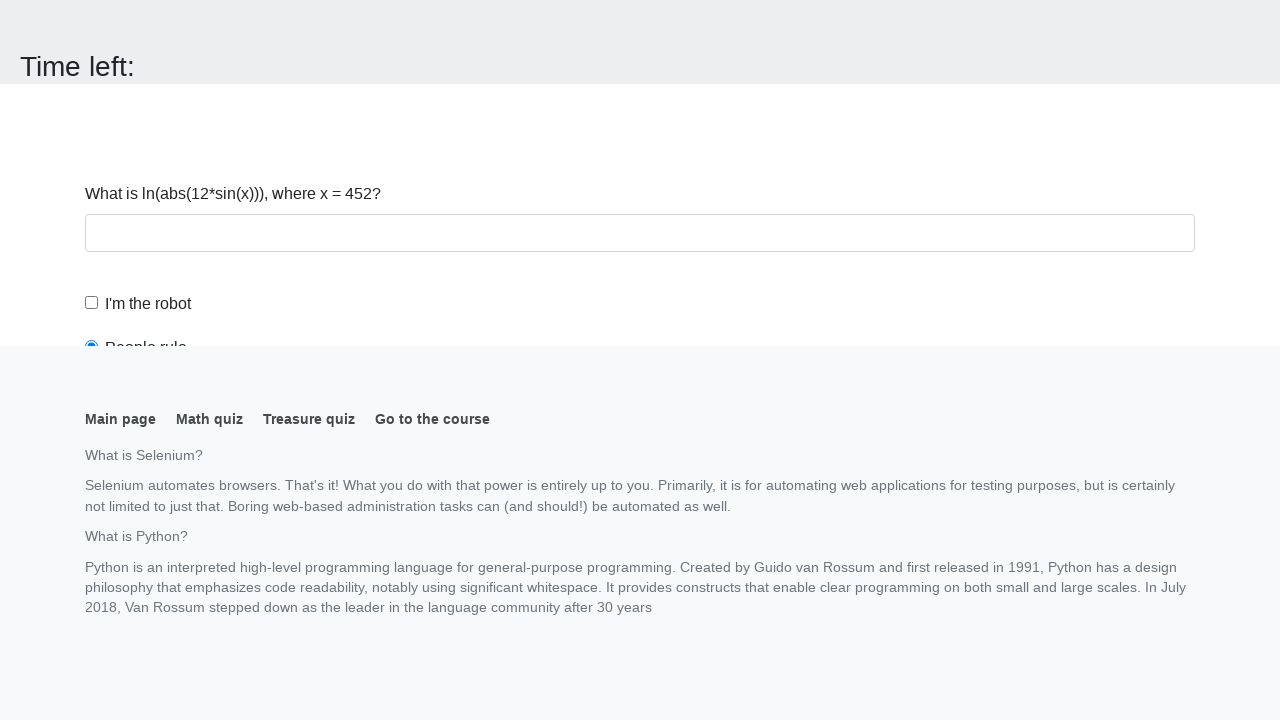

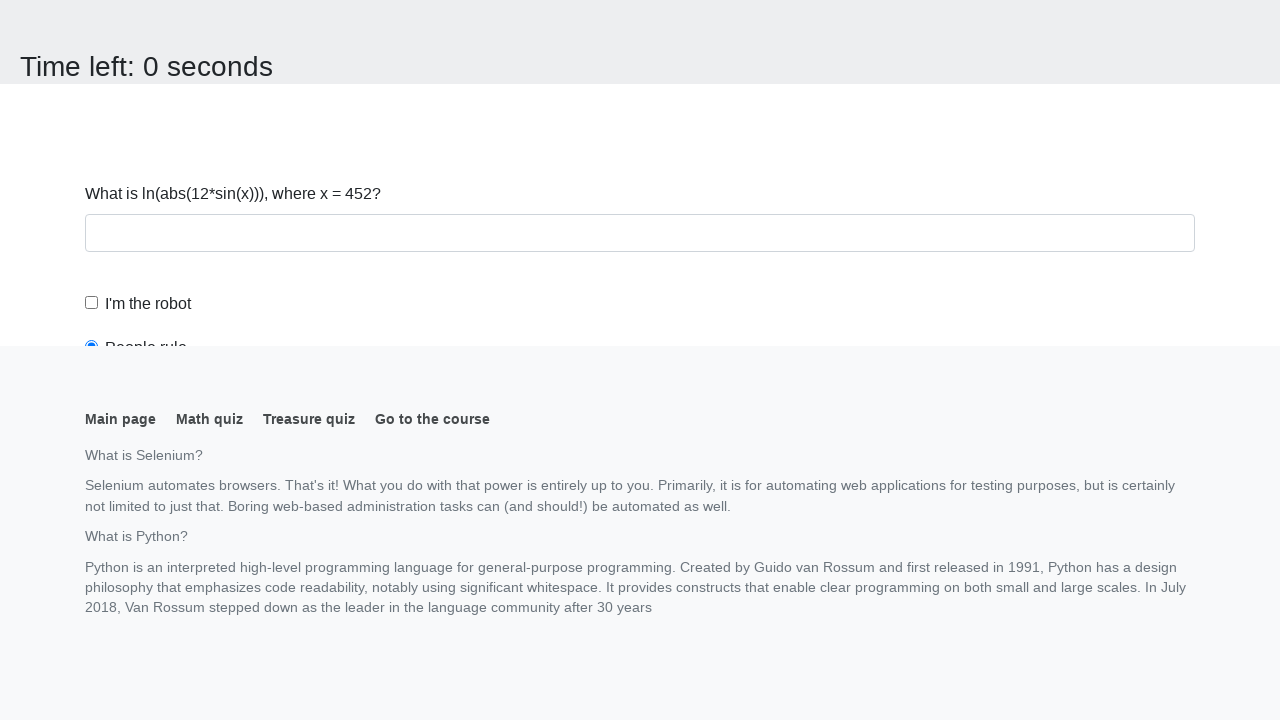